Tests popup window handling by scrolling to a link element, clicking it to open a popup window, and verifying multiple window handles are created

Starting URL: http://omayo.blogspot.com/

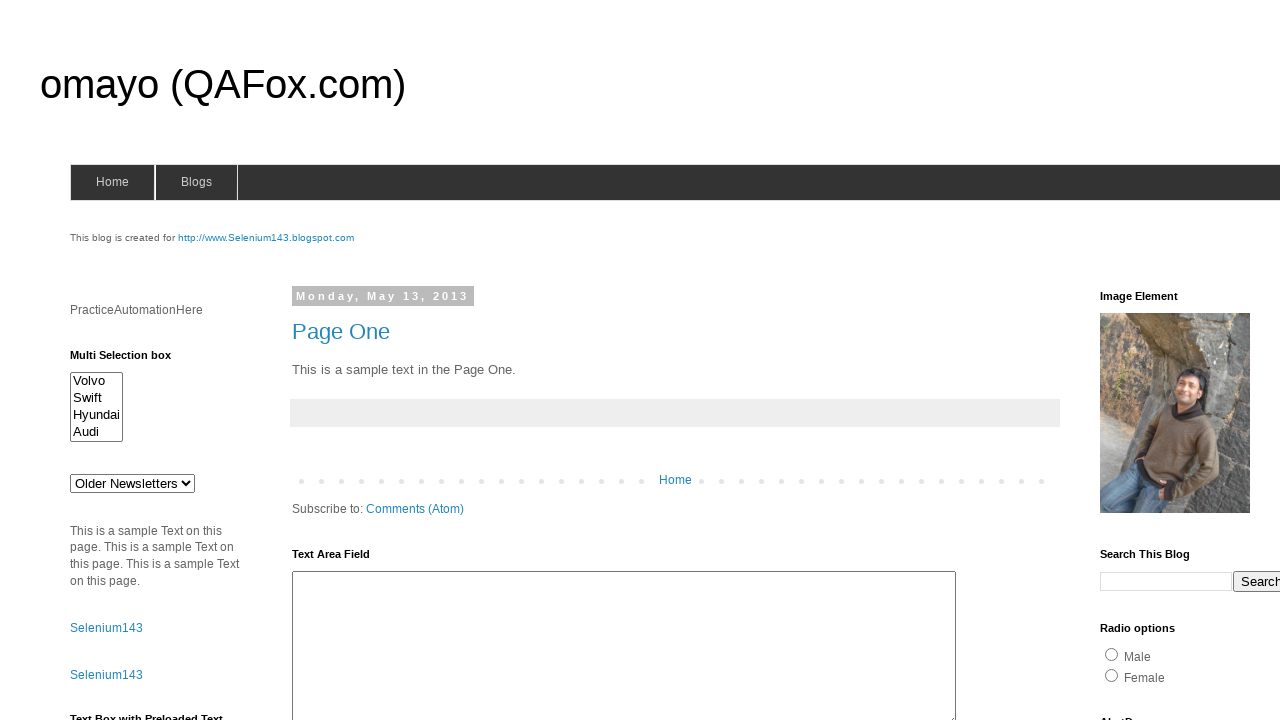

Located popup link element
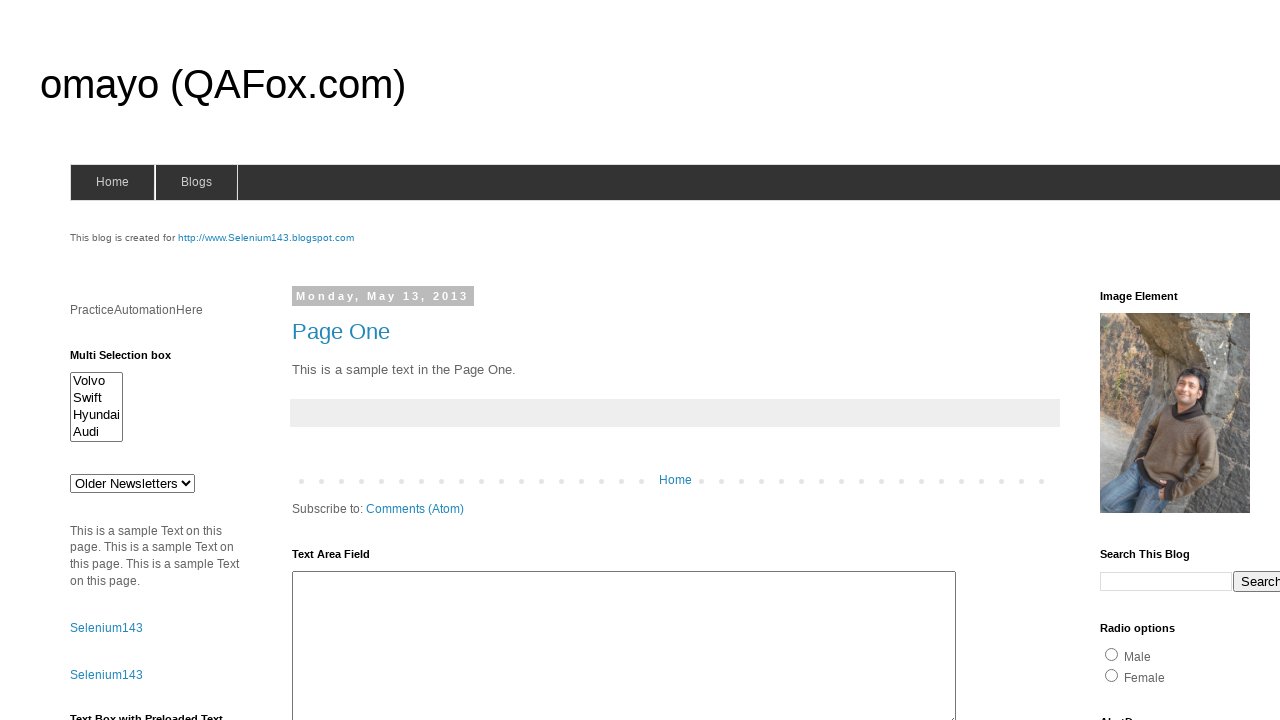

Scrolled popup link element into view
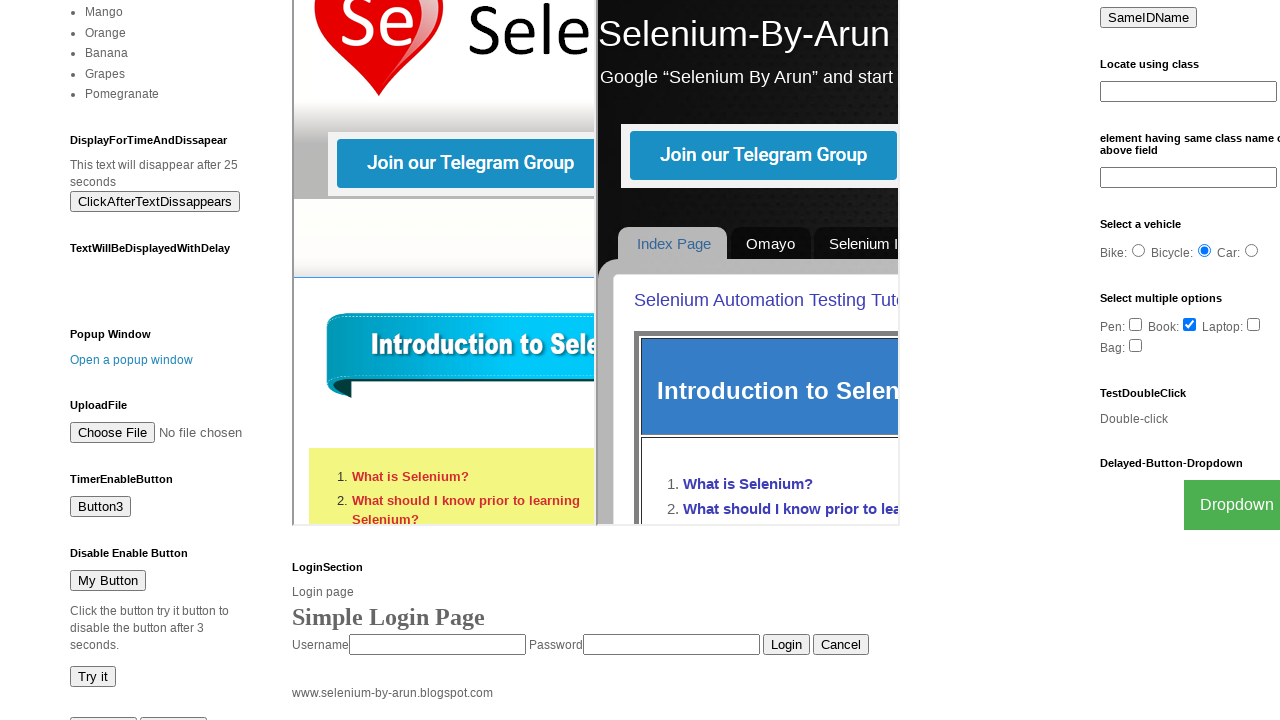

Clicked popup link to open new window at (132, 360) on xpath=//a[.='Open a popup window']
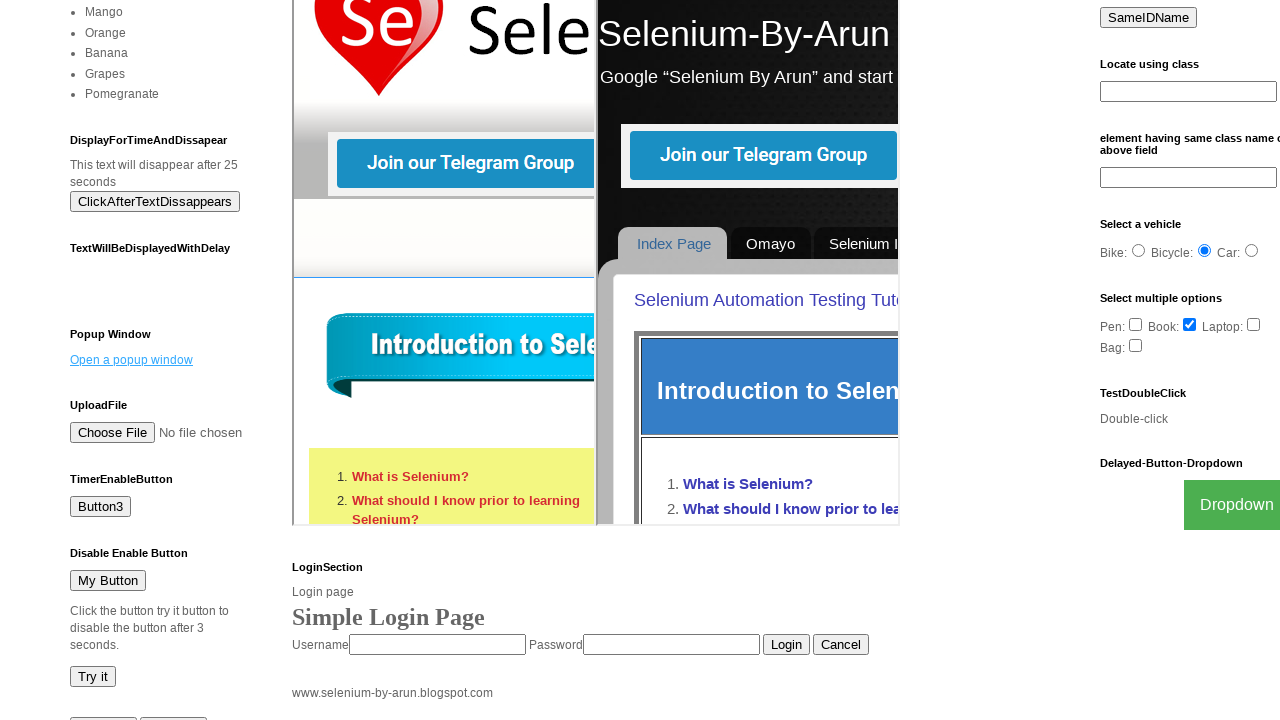

Waited for popup window to open
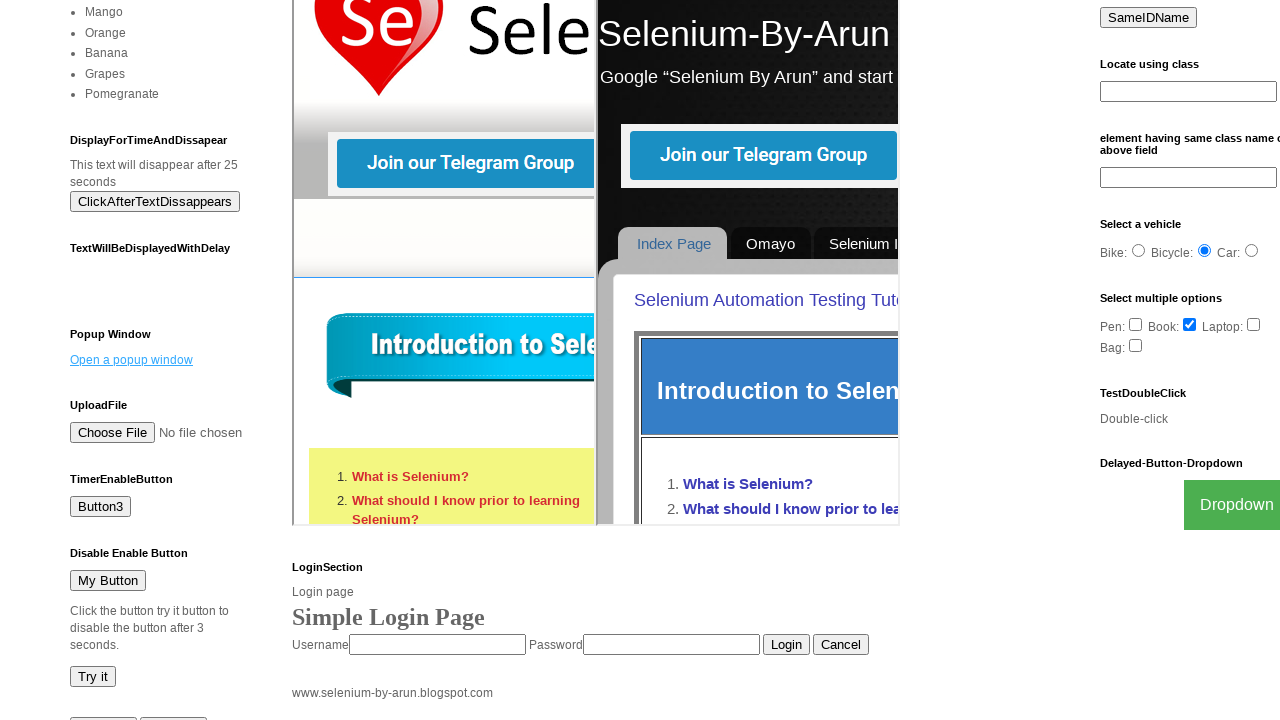

Retrieved all pages from browser context
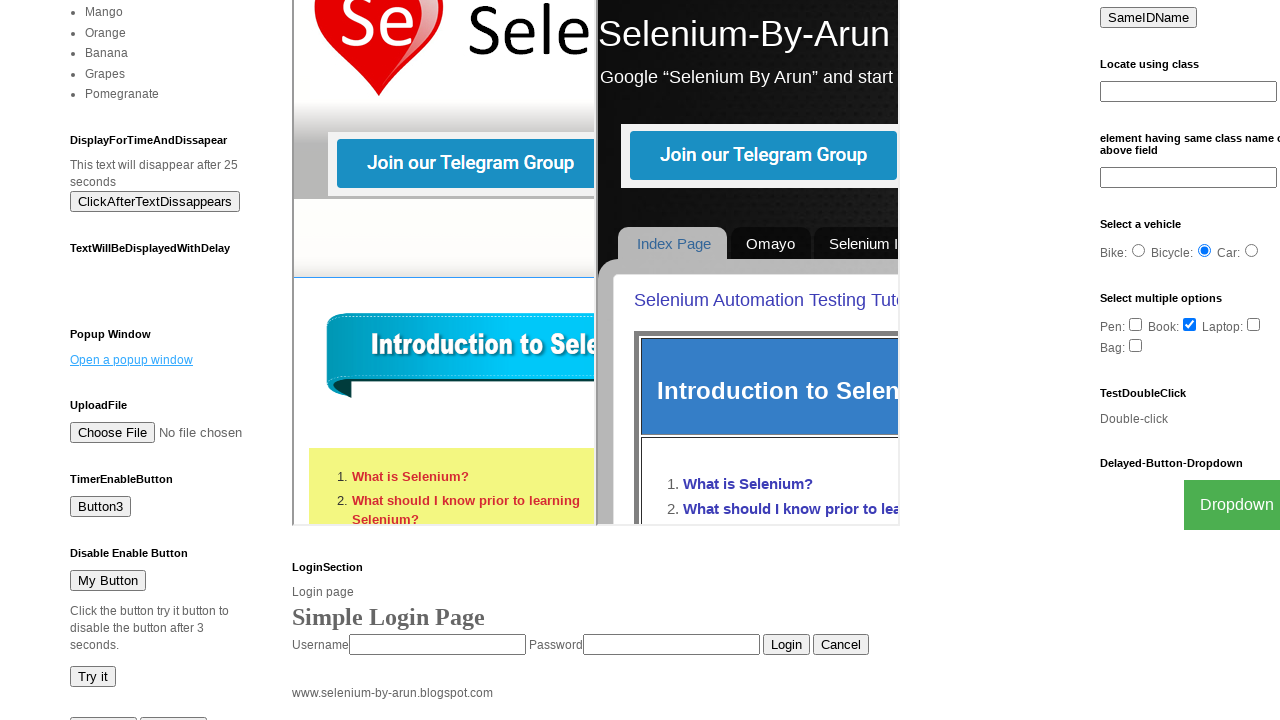

Verified multiple window handles exist after popup opened
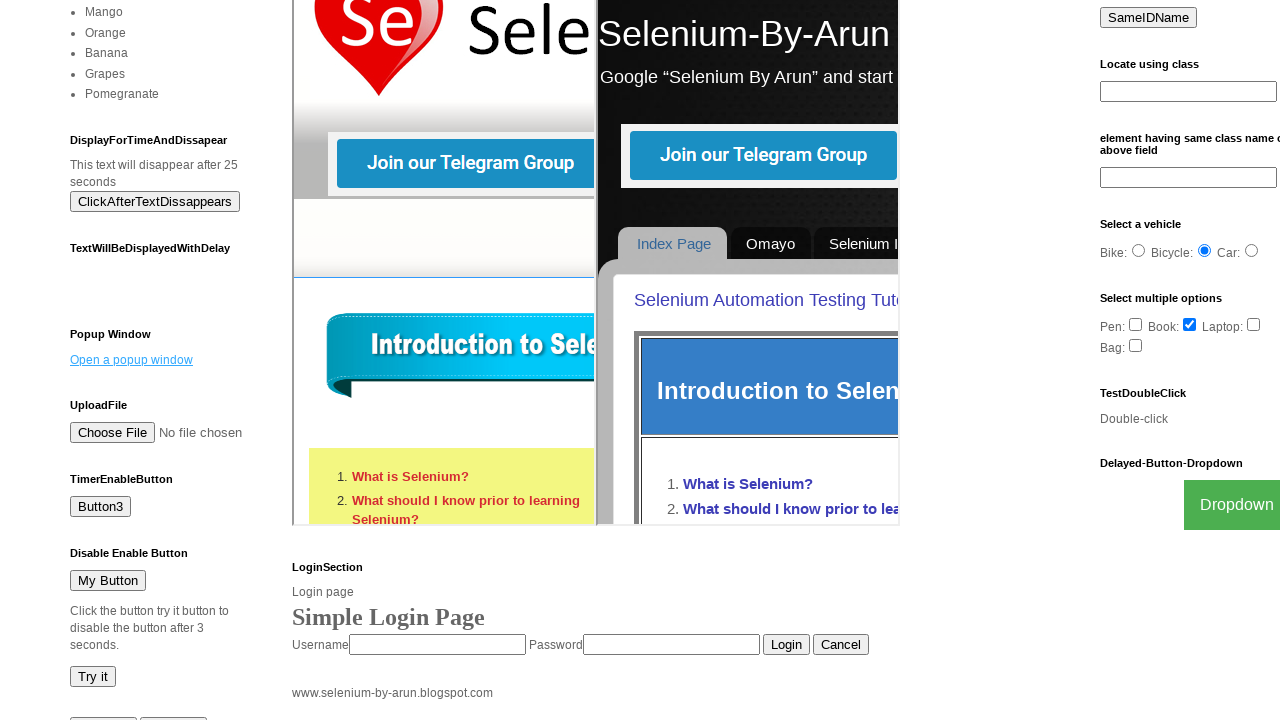

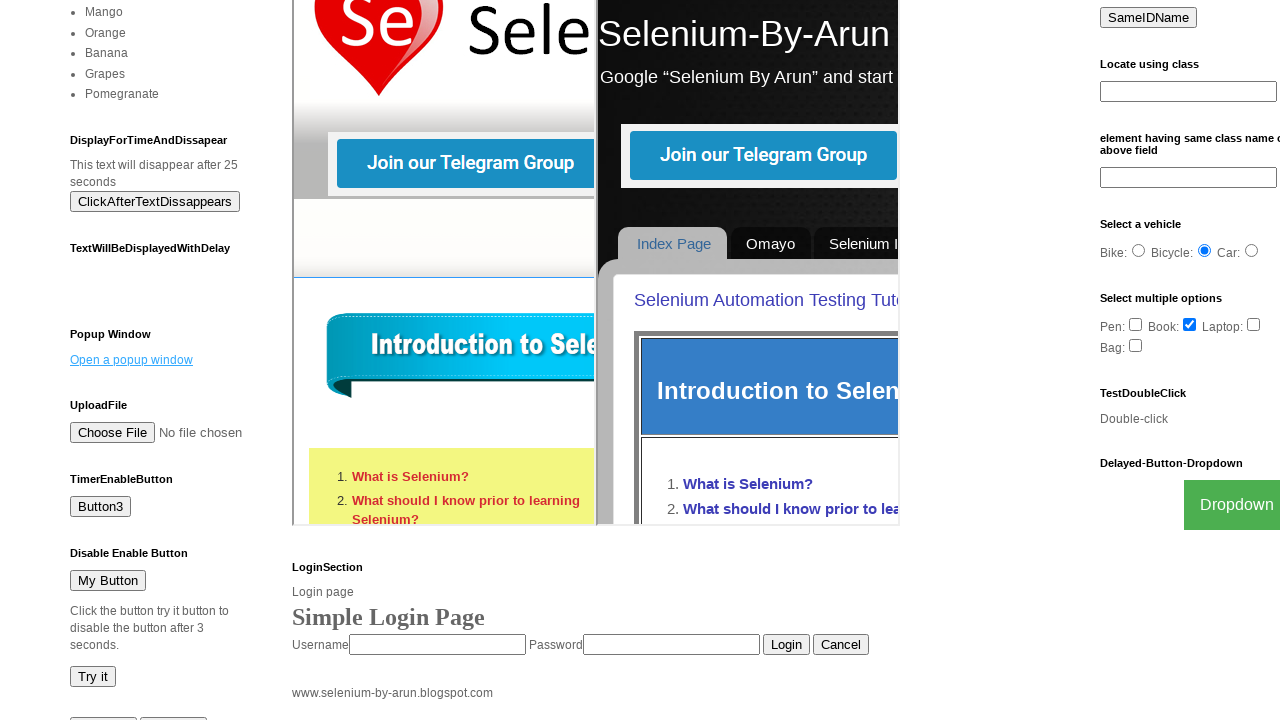